Tests a simple form by filling in first name, last name, city, and country fields using different selector strategies, then clicks the submit button.

Starting URL: http://suninjuly.github.io/simple_form_find_task.html

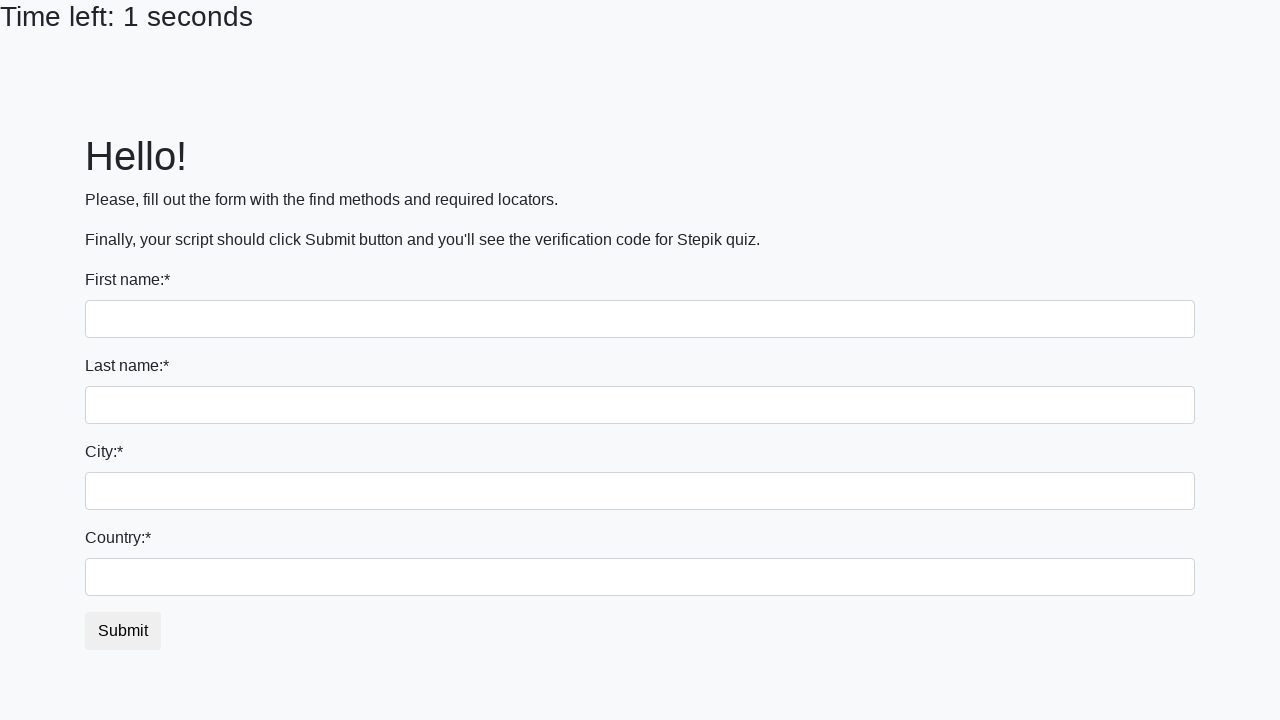

Filled first name field with 'Vladimir' on input
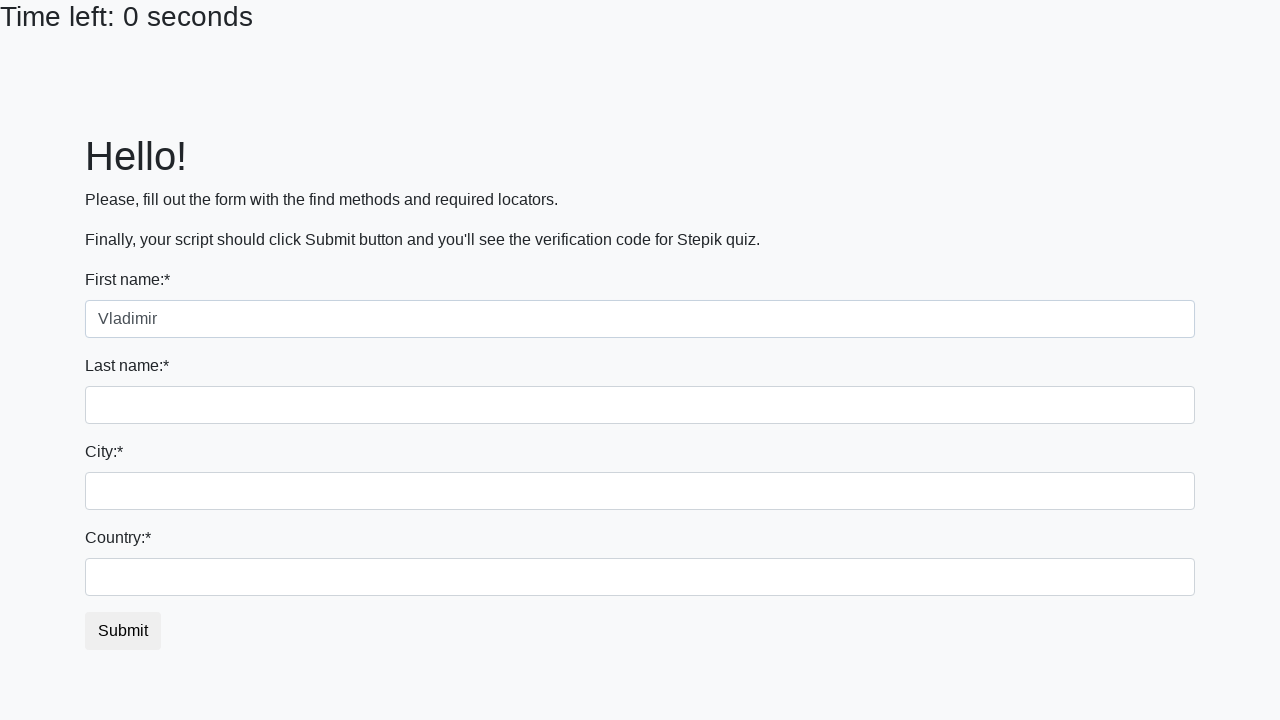

Filled last name field with 'Elsukov' on input[name='last_name']
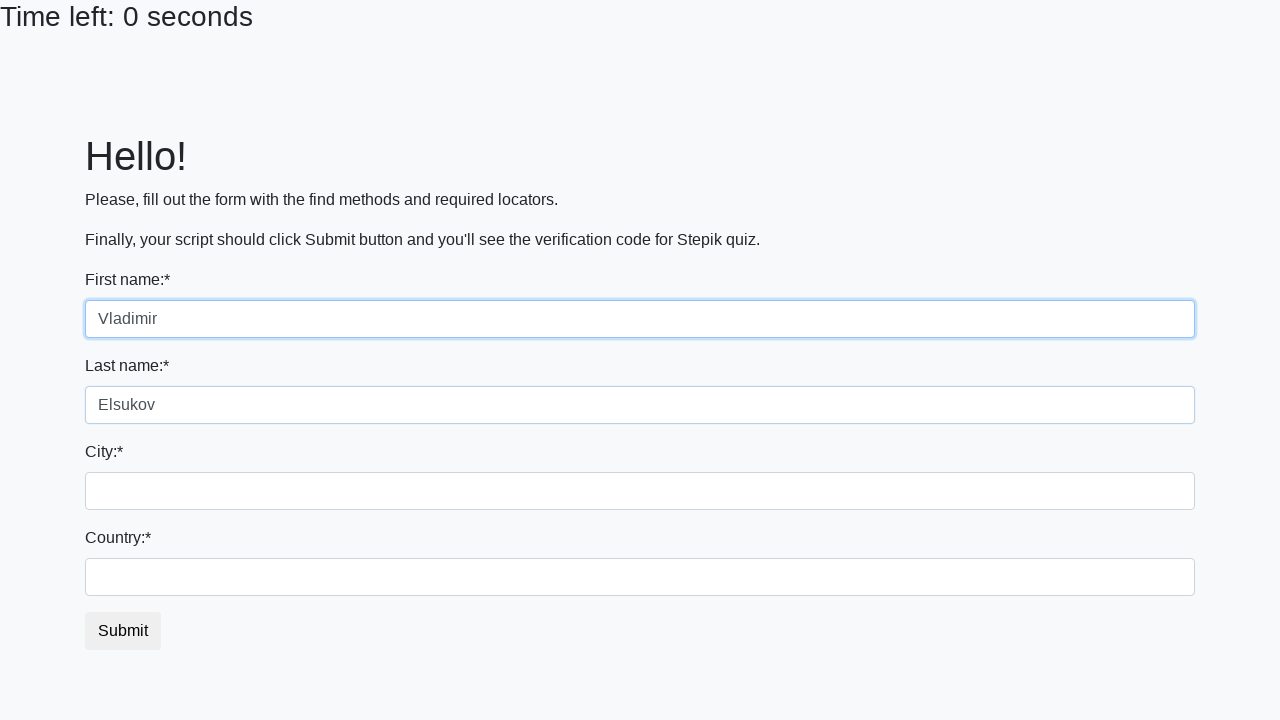

Filled city field with 'Yaroslavl' on .city
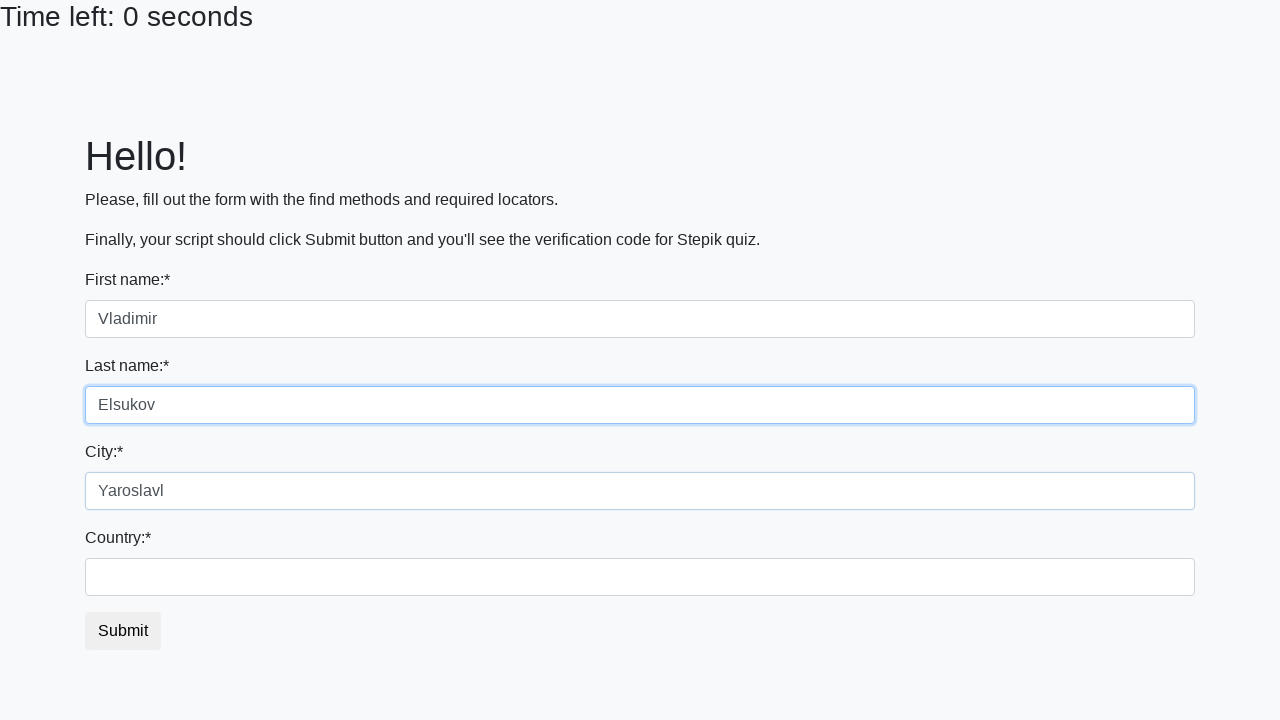

Filled country field with 'Russia' on #country
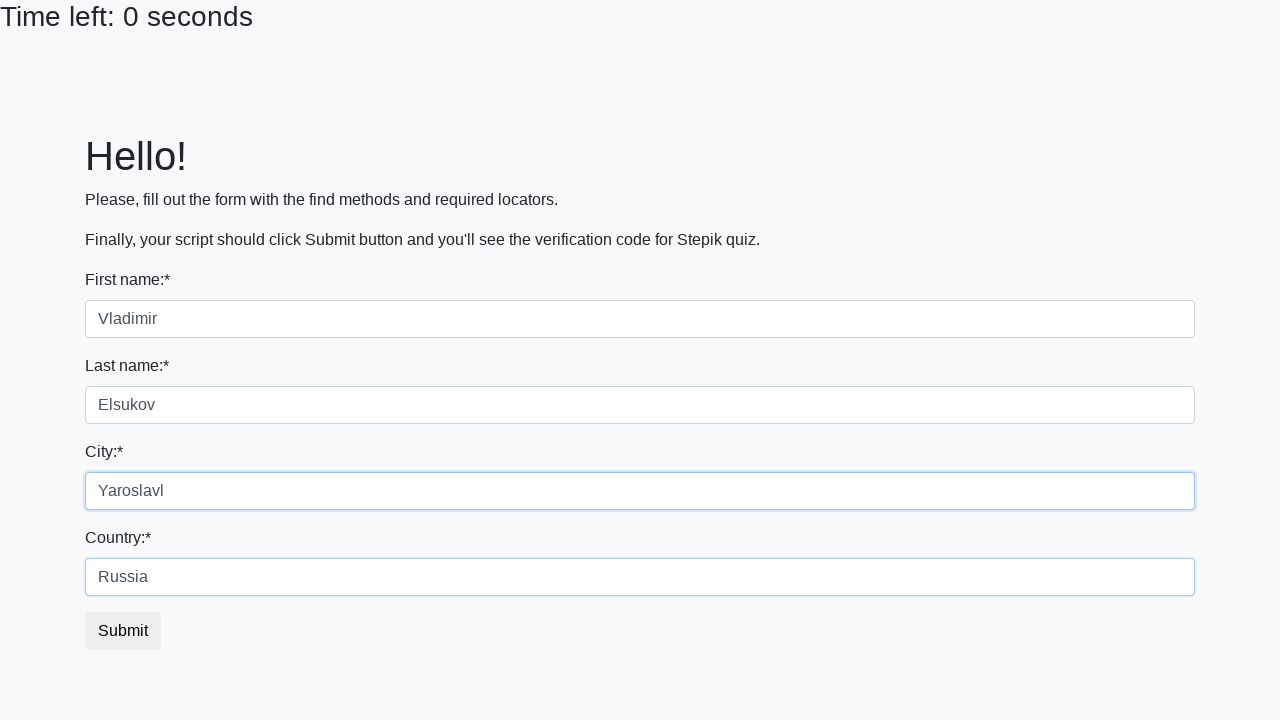

Clicked the submit button at (123, 631) on button.btn
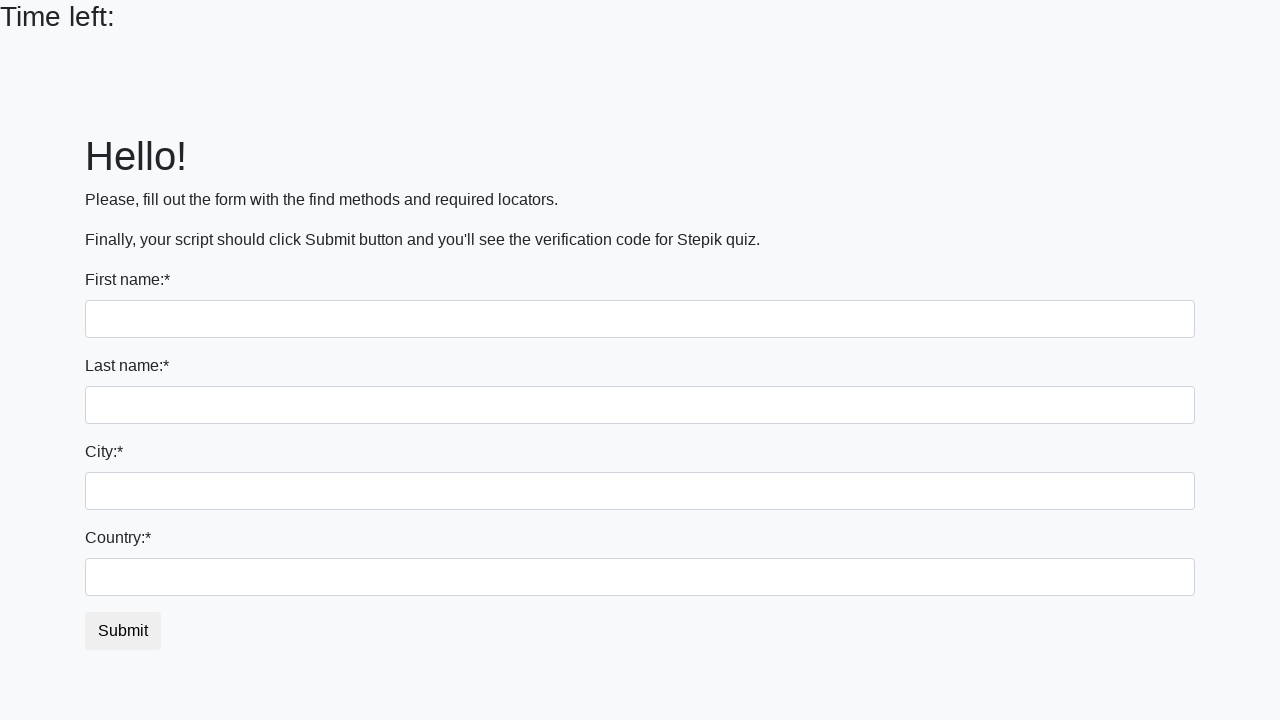

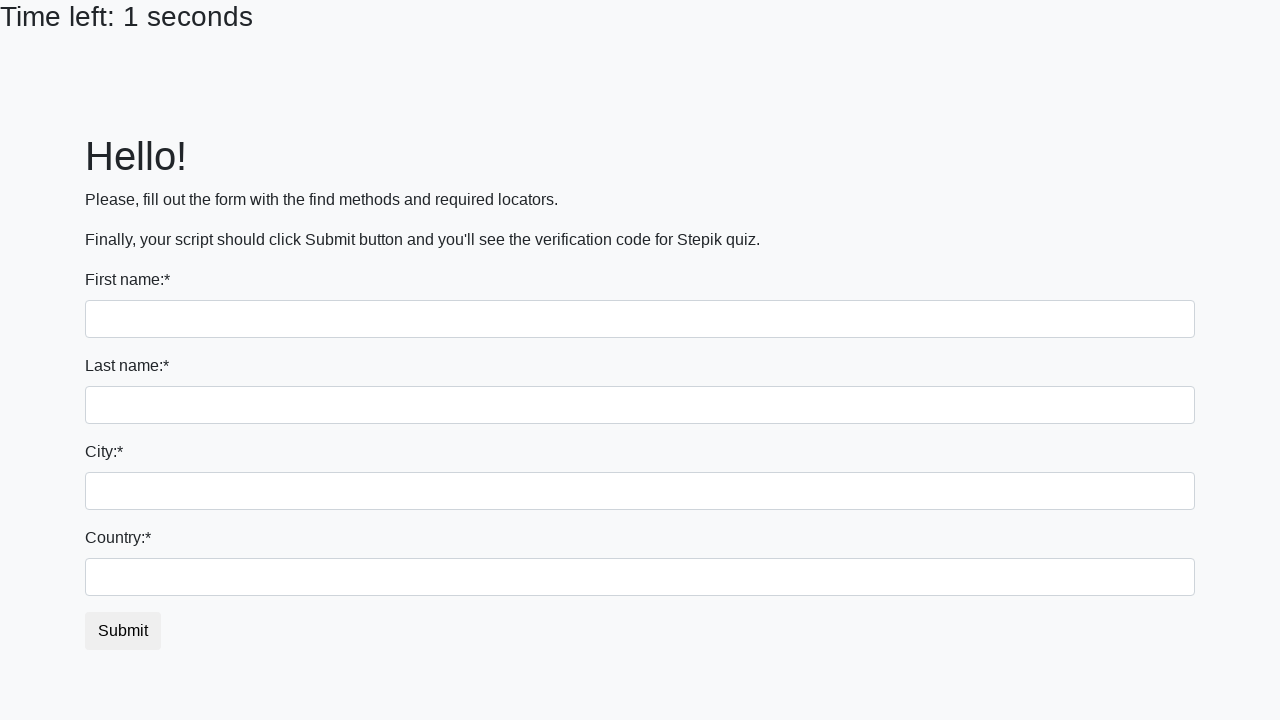